Tests registration with only name filled (no age) and verifies via list page

Starting URL: https://tc-1-final-parte1.vercel.app/

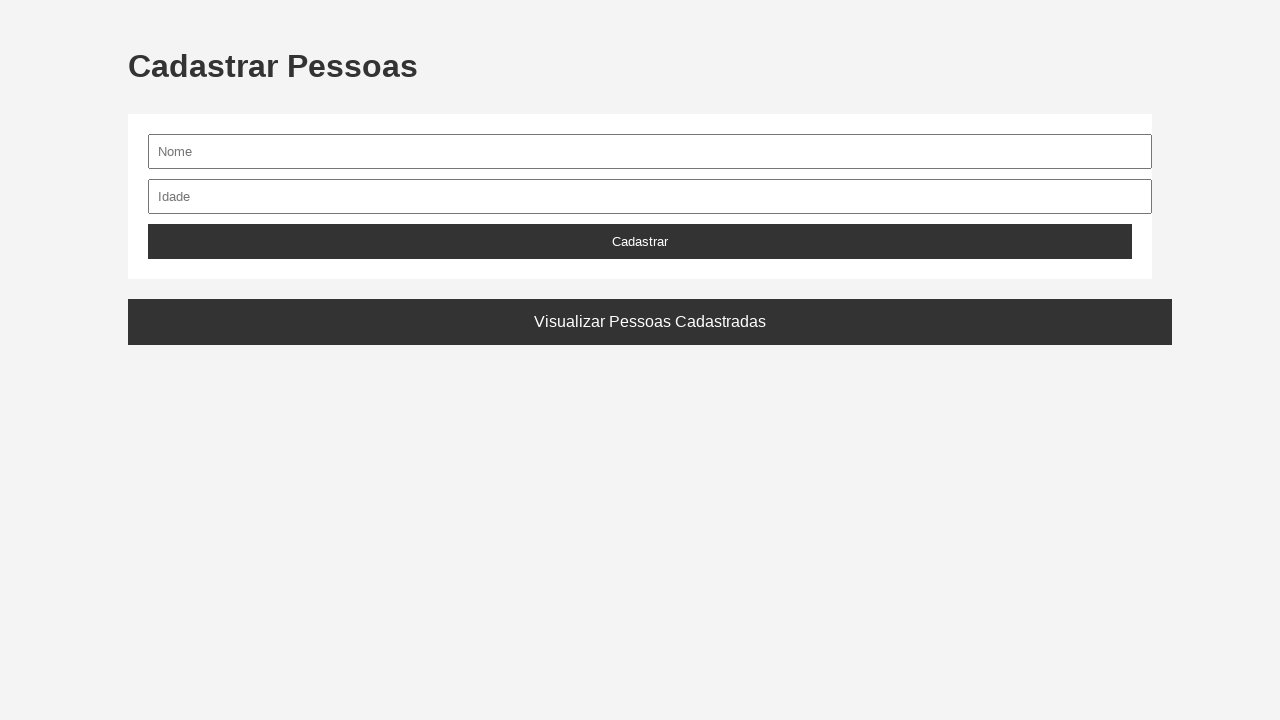

Waited for name input field to be visible
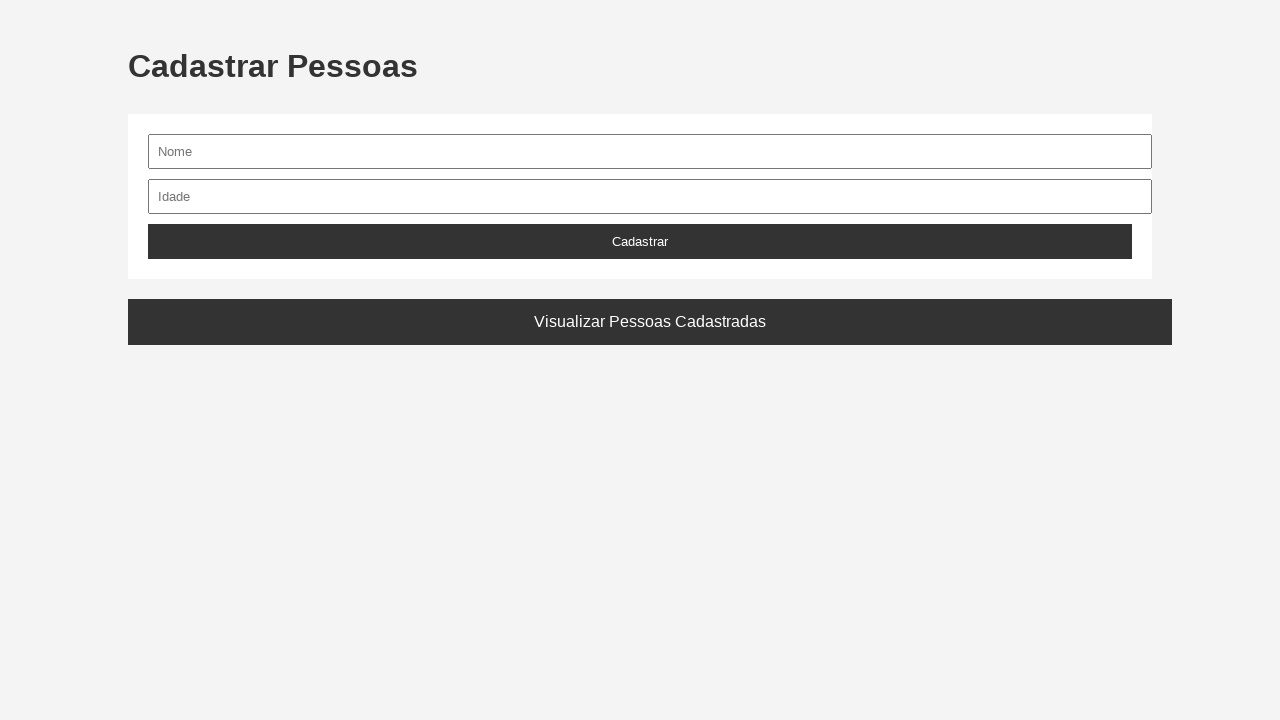

Waited for age input field to be visible
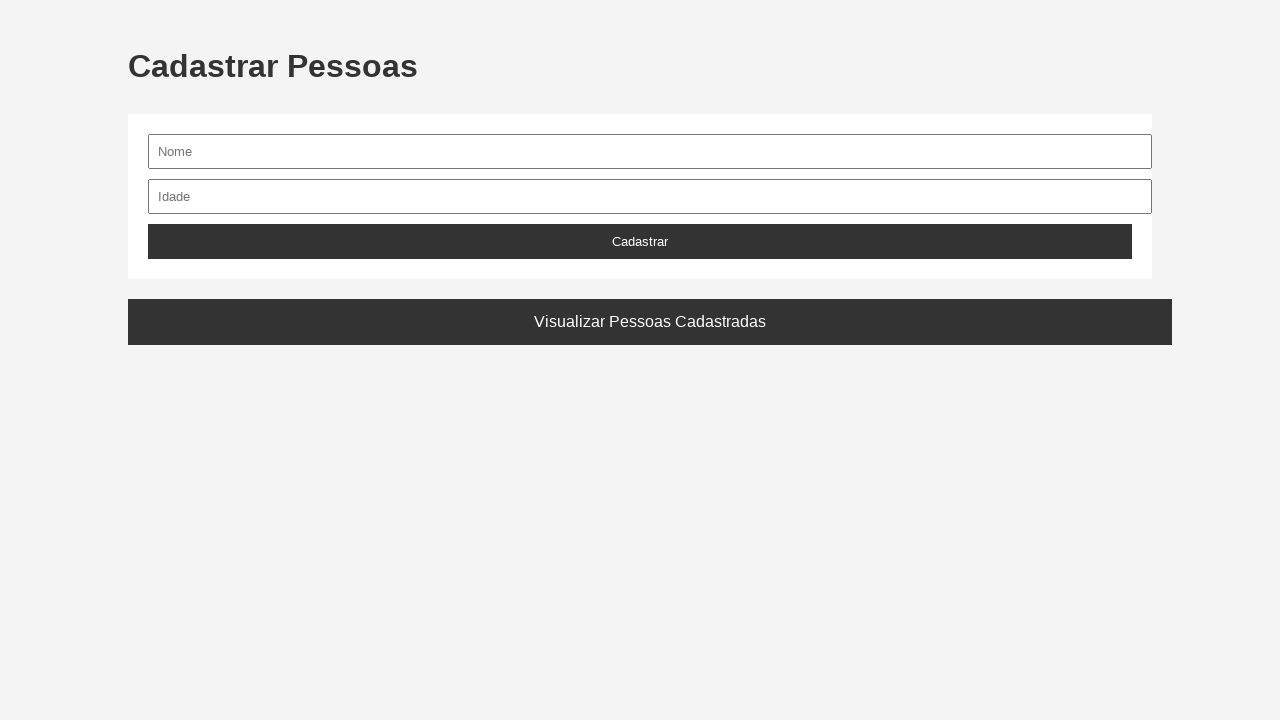

Filled name field with 'Fernanda Torres' on input[name='nome'], input#nome
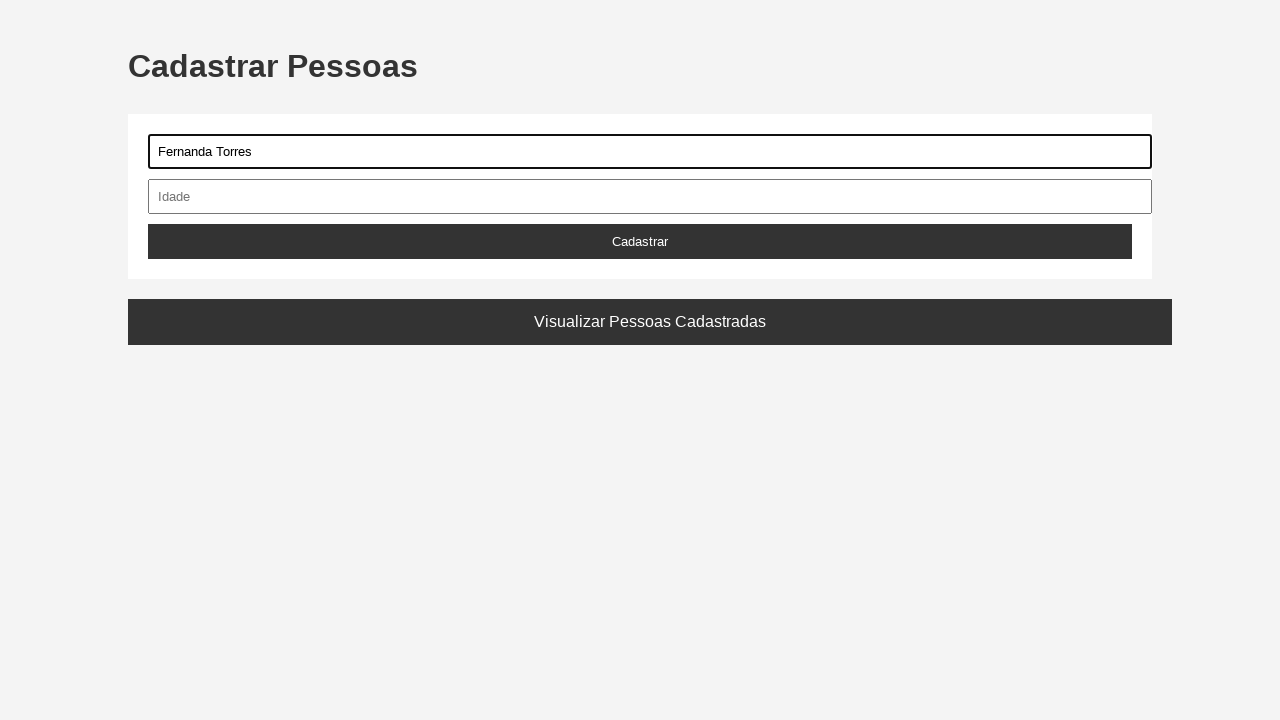

Clicked Cadastrar button to submit registration form at (640, 242) on button:has-text('Cadastrar')
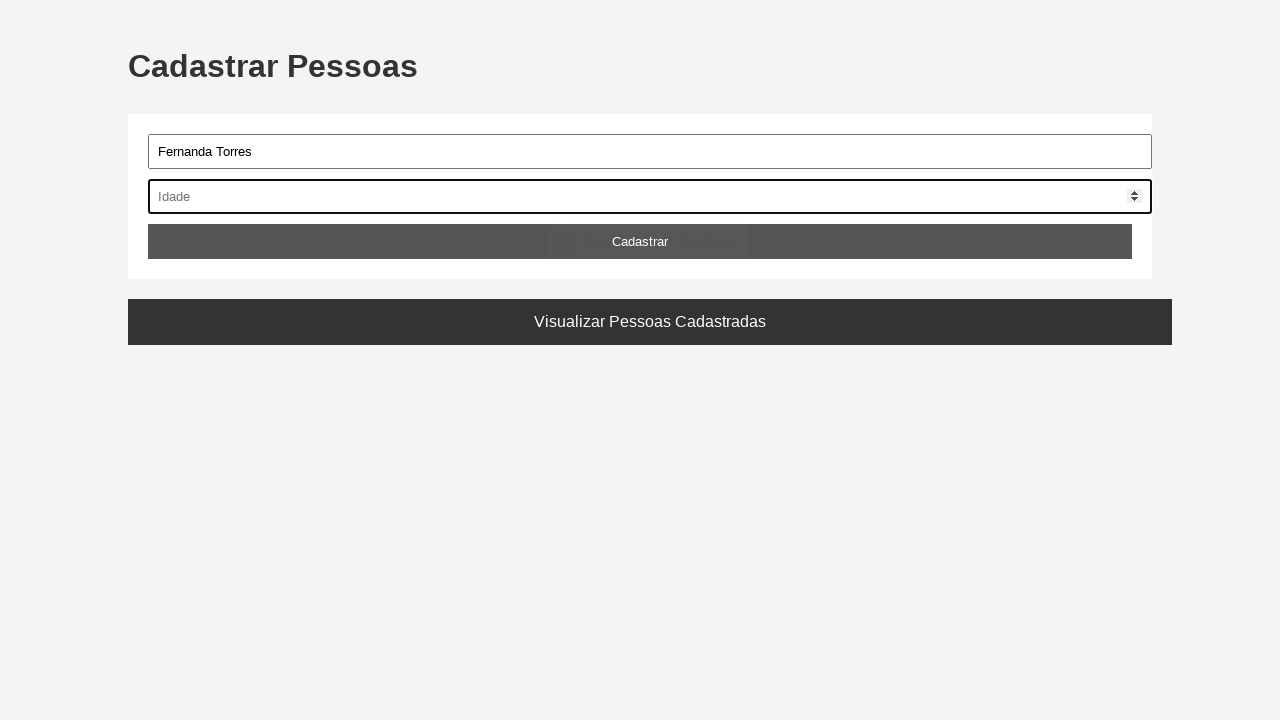

Clicked Visualizar button to view registered people list at (650, 322) on button:has-text('Visualizar'), a:has-text('Visualizar')
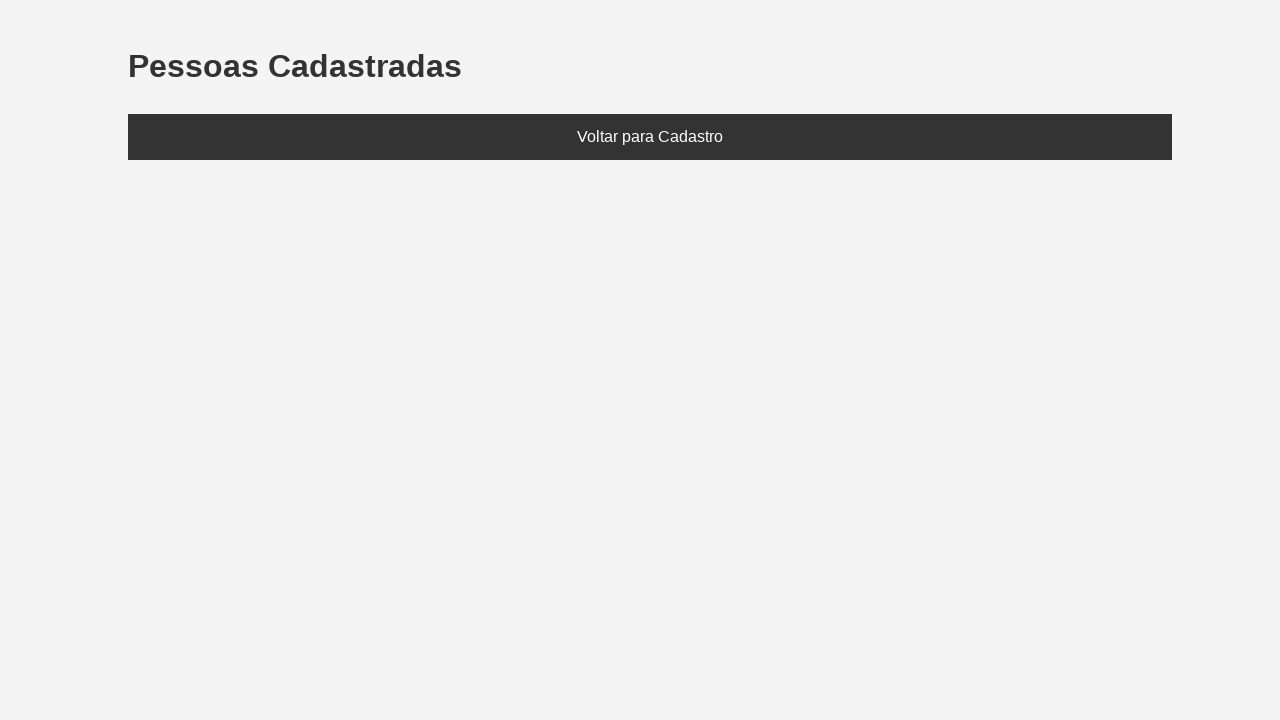

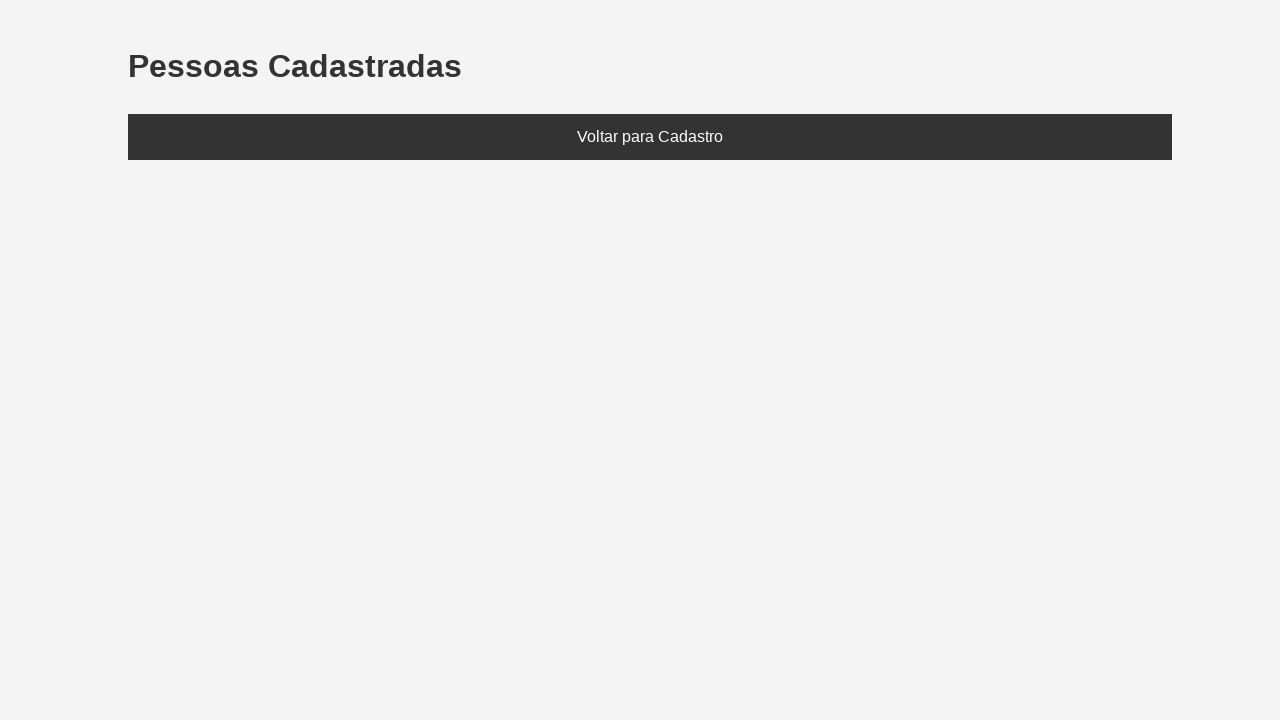